Tests alert handling functionality by clicking a button that triggers an alert and accepting it

Starting URL: https://omayo.blogspot.com/

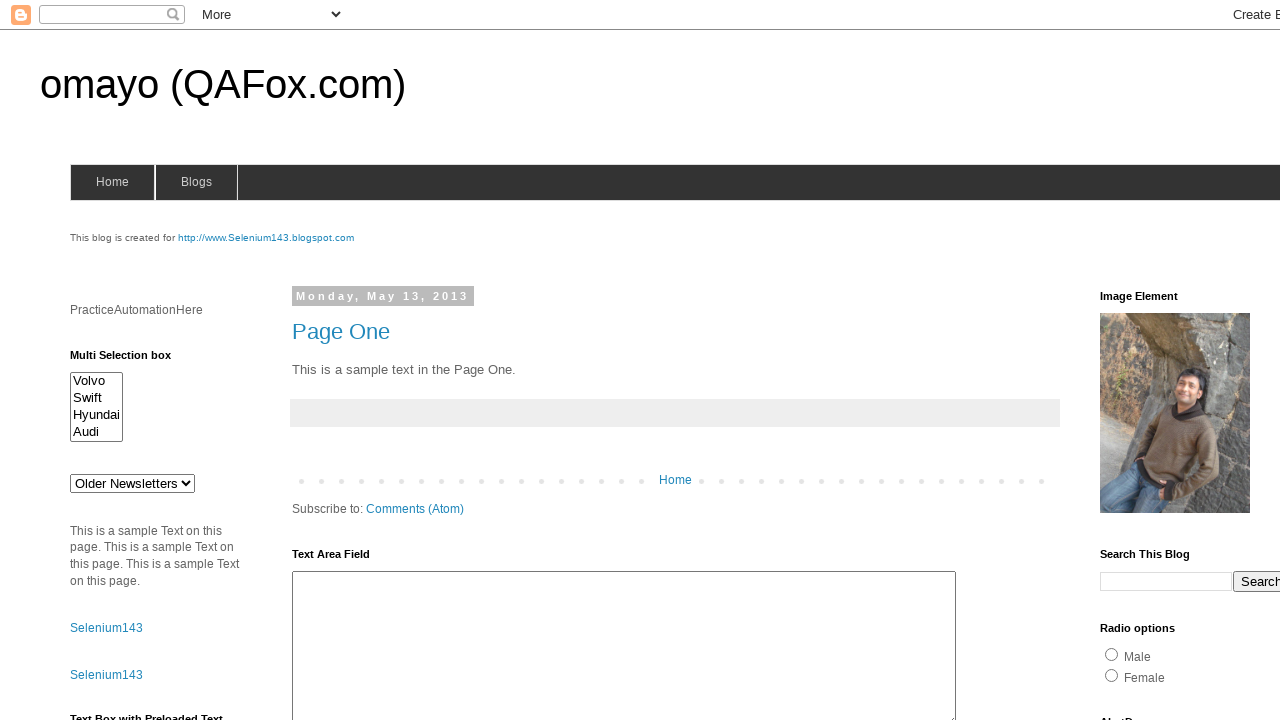

Set up dialog handler to accept alerts
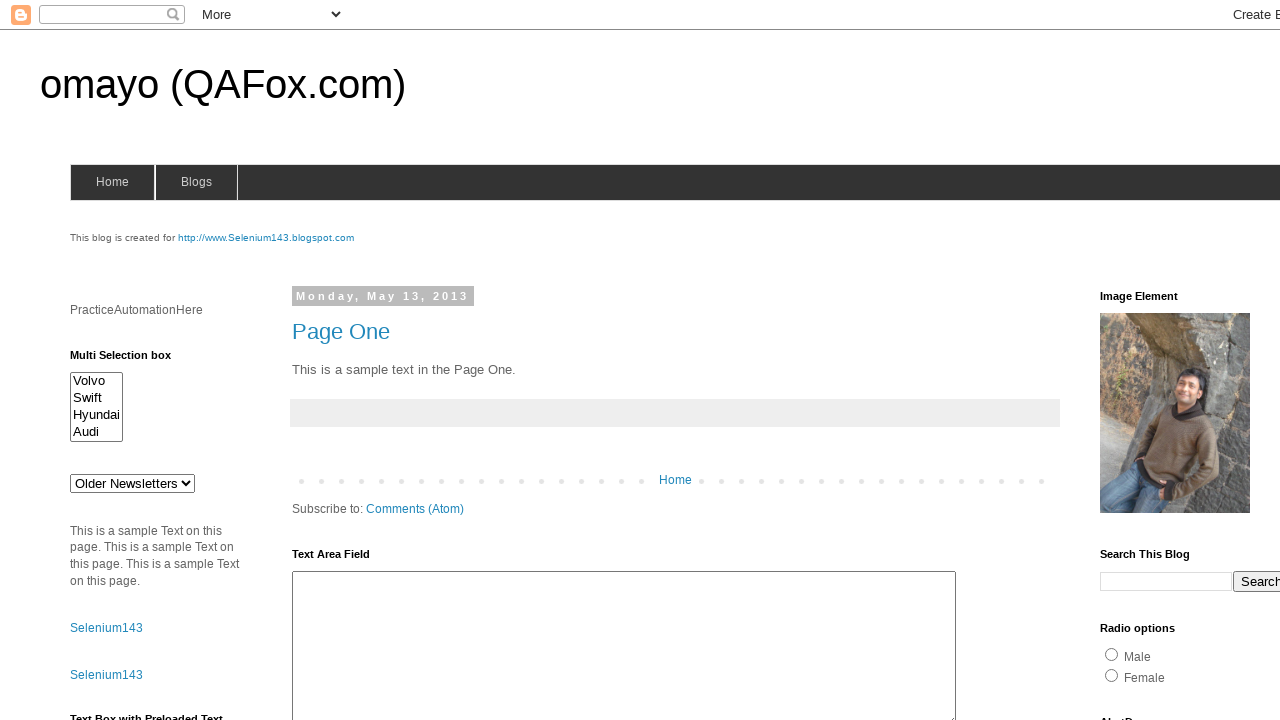

Clicked alert button to trigger alert at (1154, 361) on #alert1
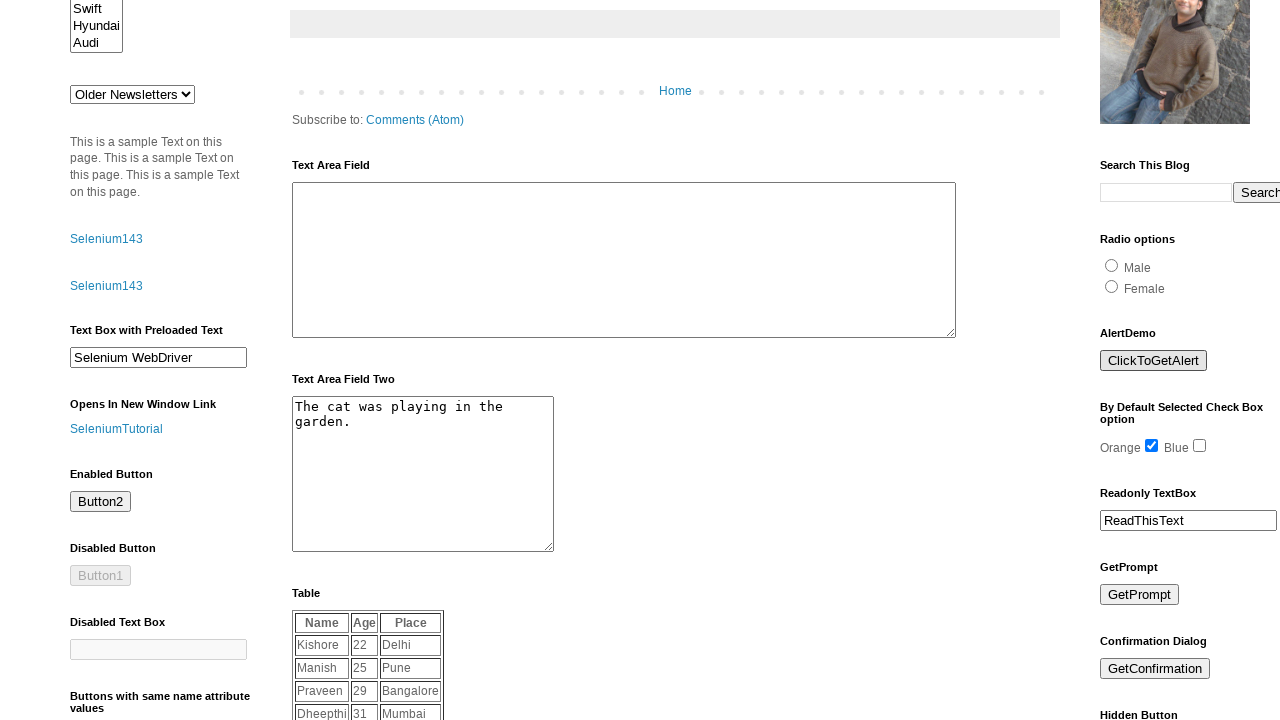

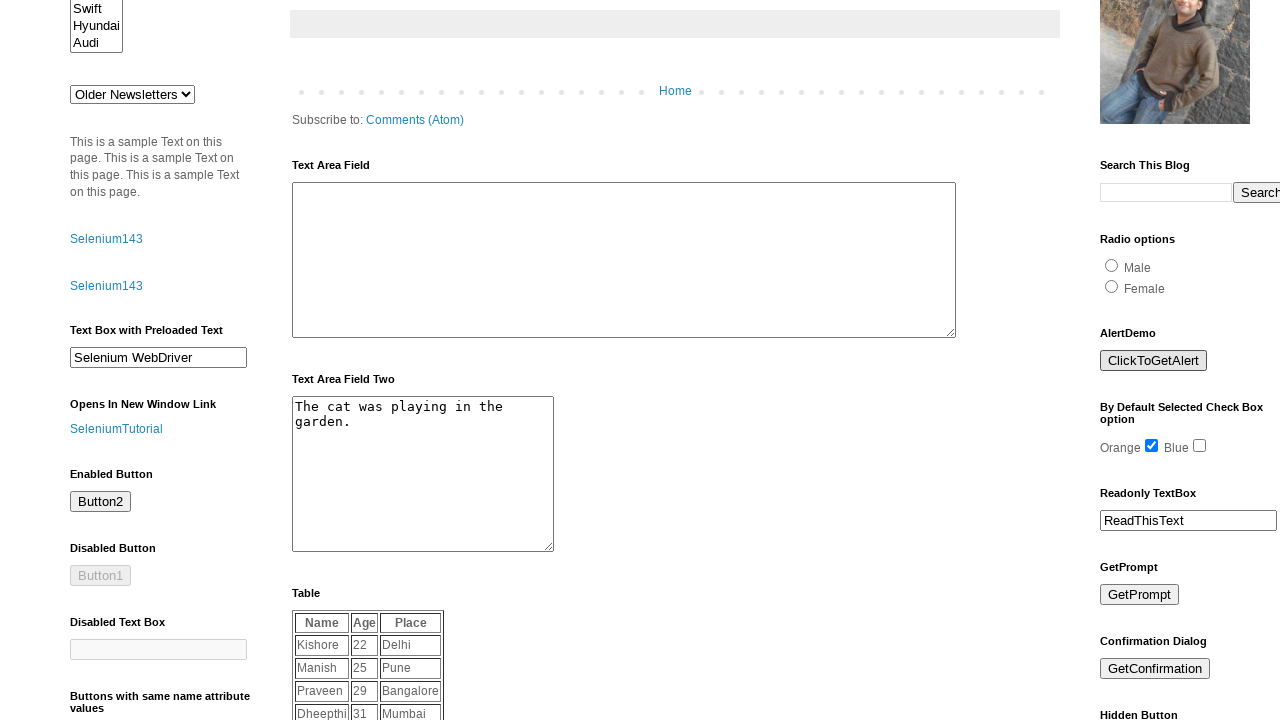